Tests drag and drop functionality on the jQuery UI demo page by dragging an element and dropping it onto a target droppable area within an iframe.

Starting URL: http://jqueryui.com/droppable/

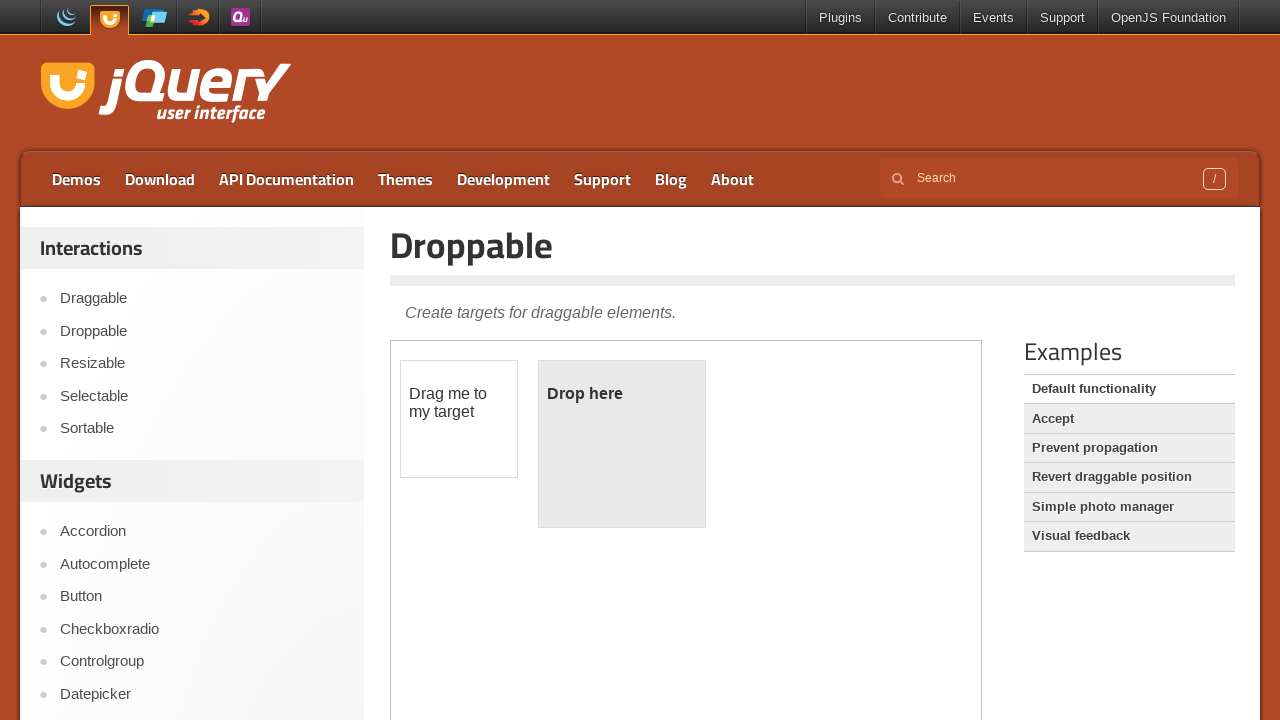

Located the demo iframe containing draggable elements
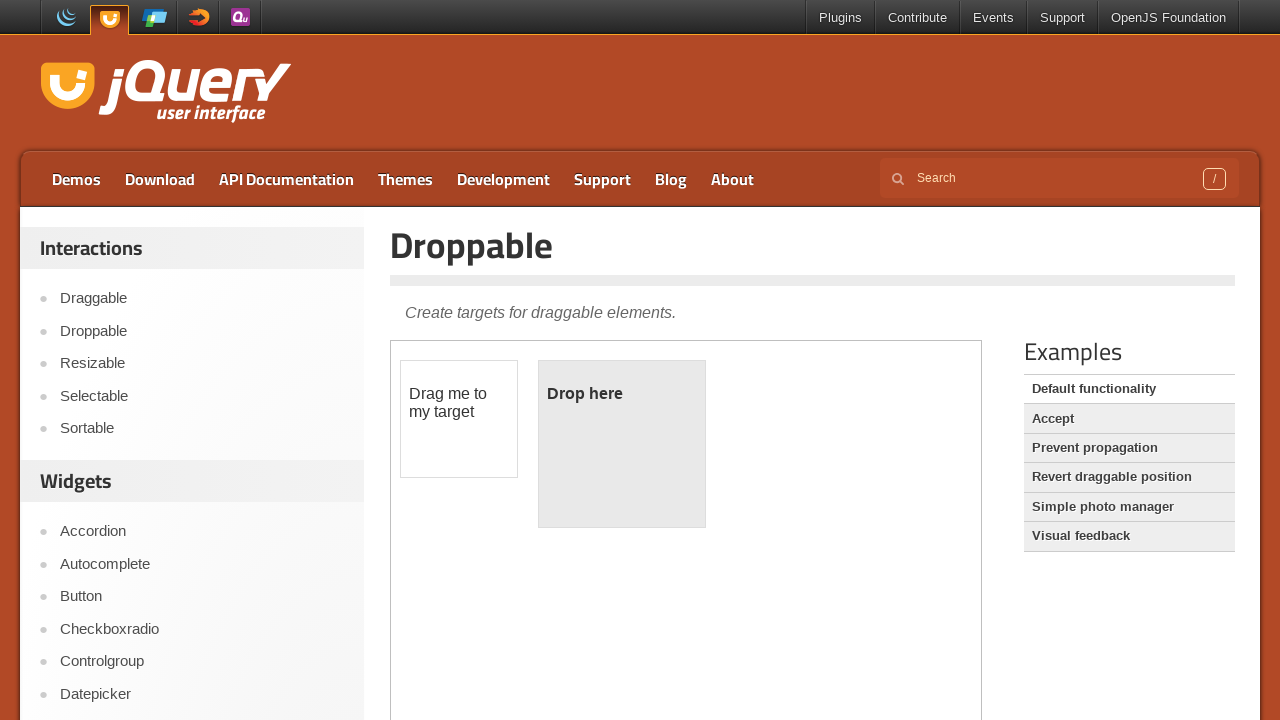

Located the draggable element within the iframe
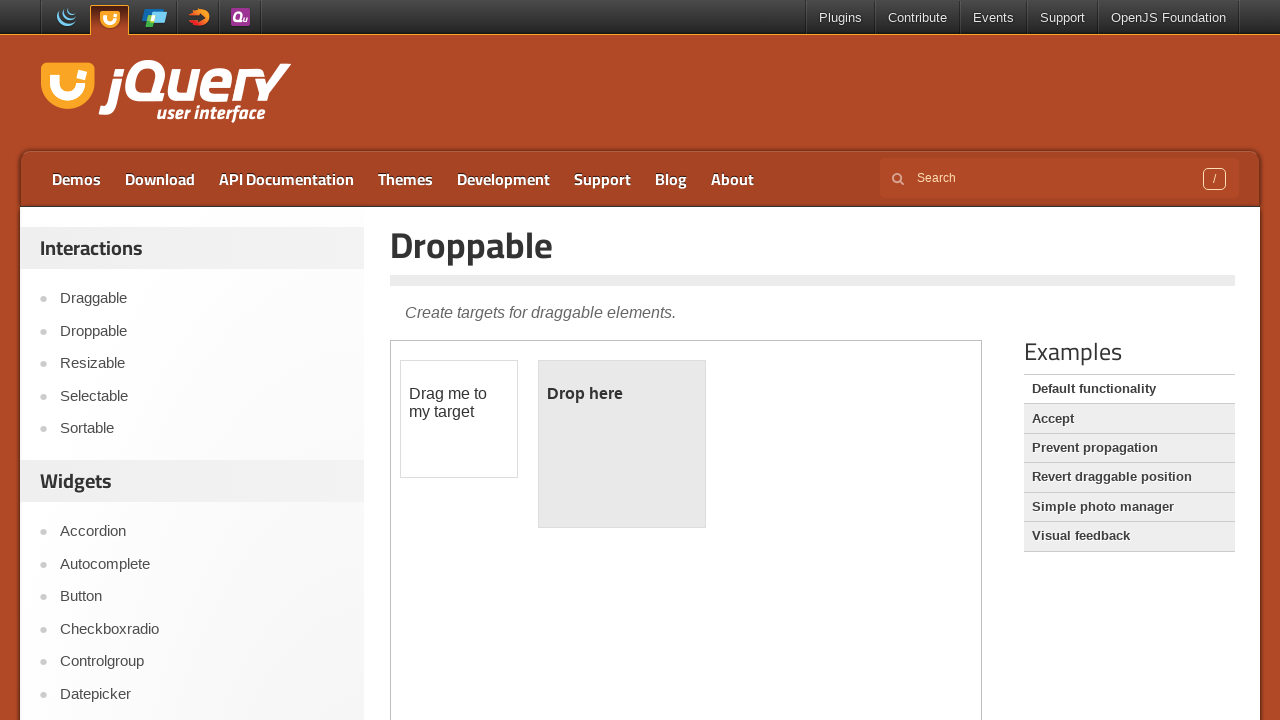

Located the droppable target area within the iframe
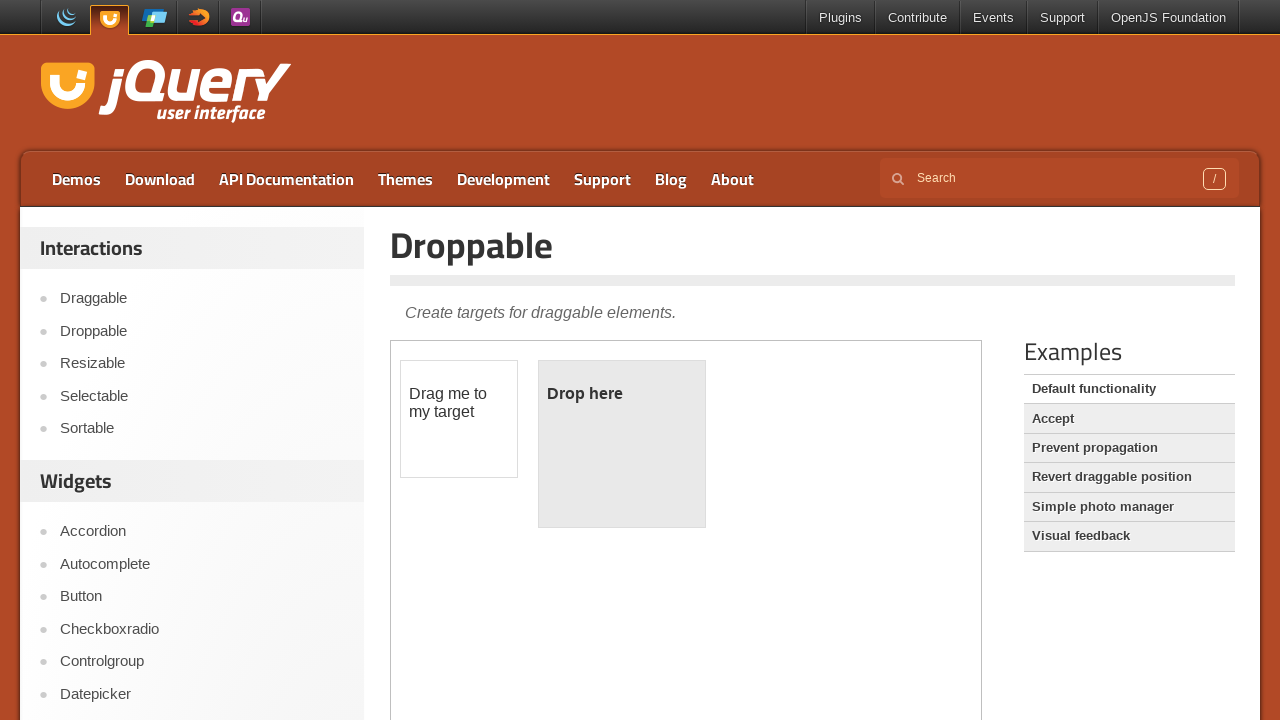

Dragged the element onto the droppable target area at (622, 444)
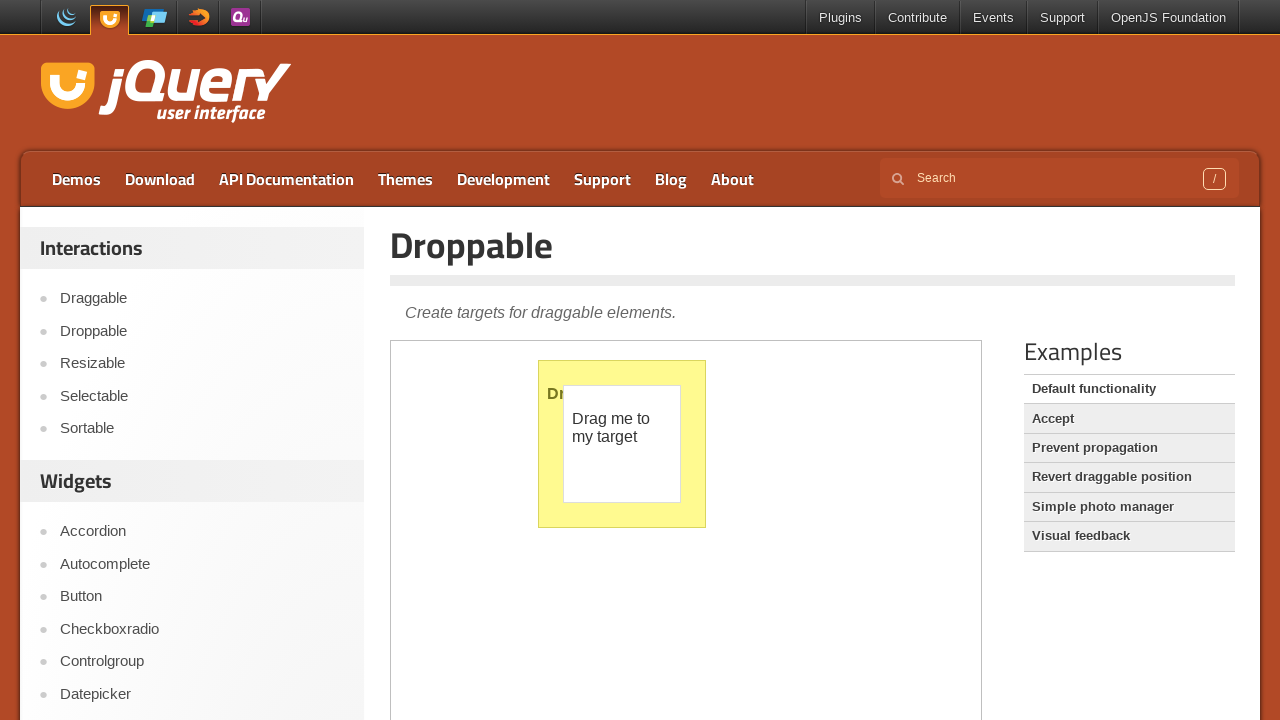

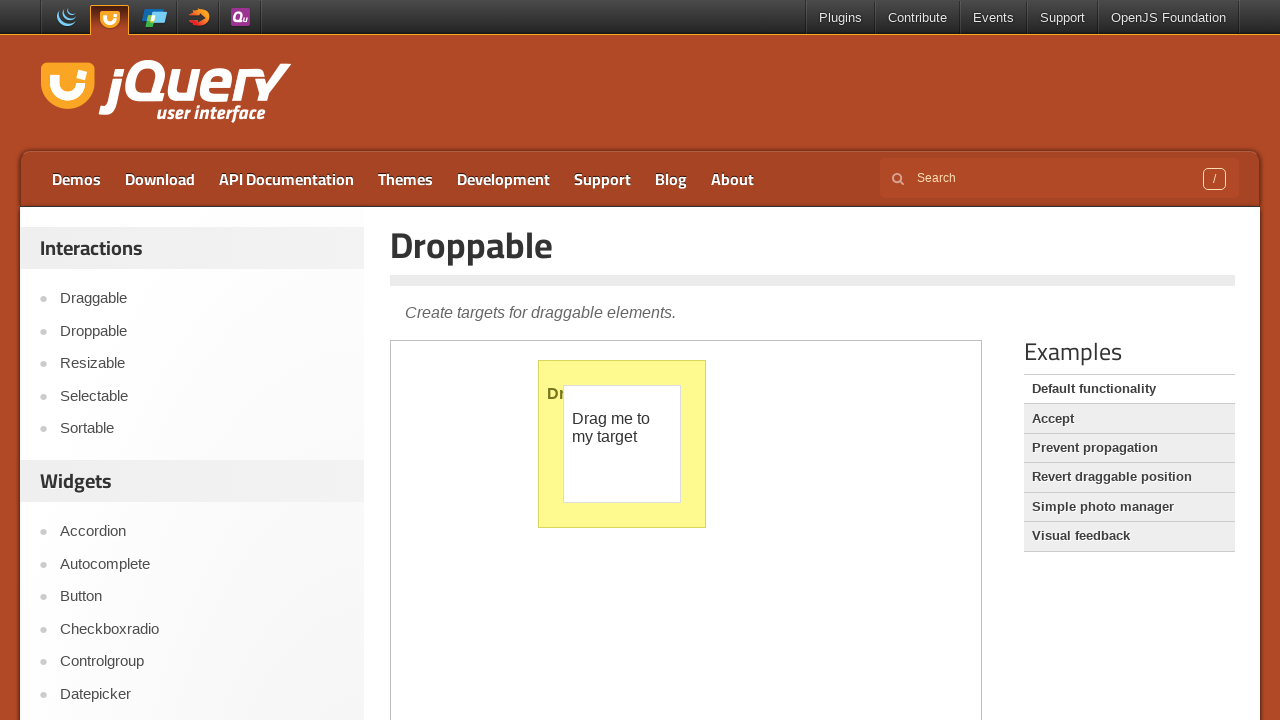